Tests window handling by opening a new window, switching to it to read text, then closing both windows

Starting URL: https://rahulshettyacademy.com/AutomationPractice/

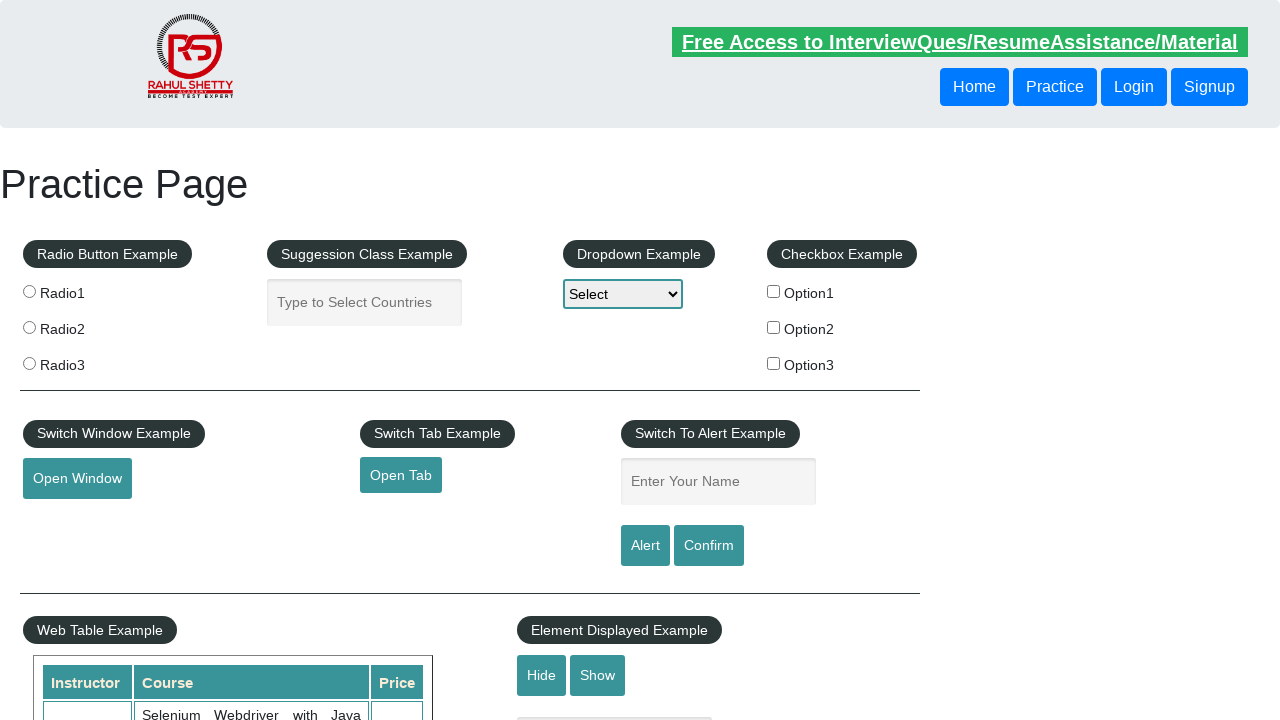

Clicked button to open new window at (77, 479) on #openwindow
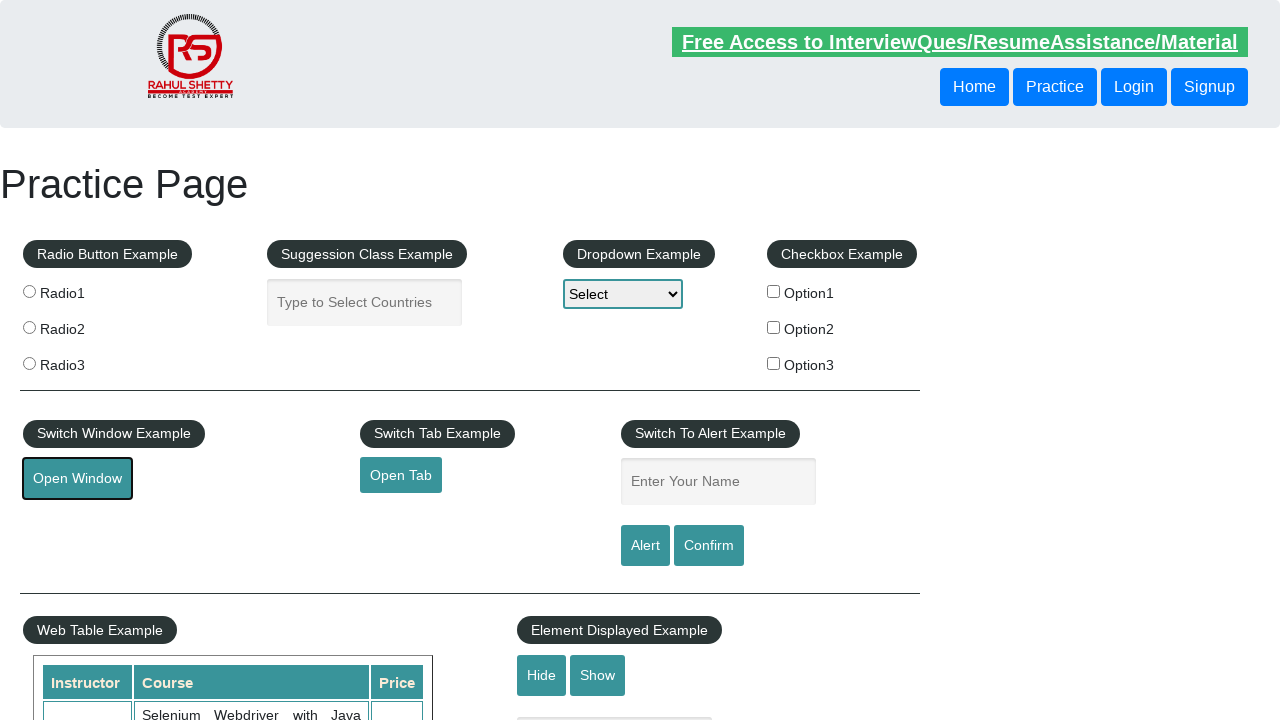

New window opened and captured
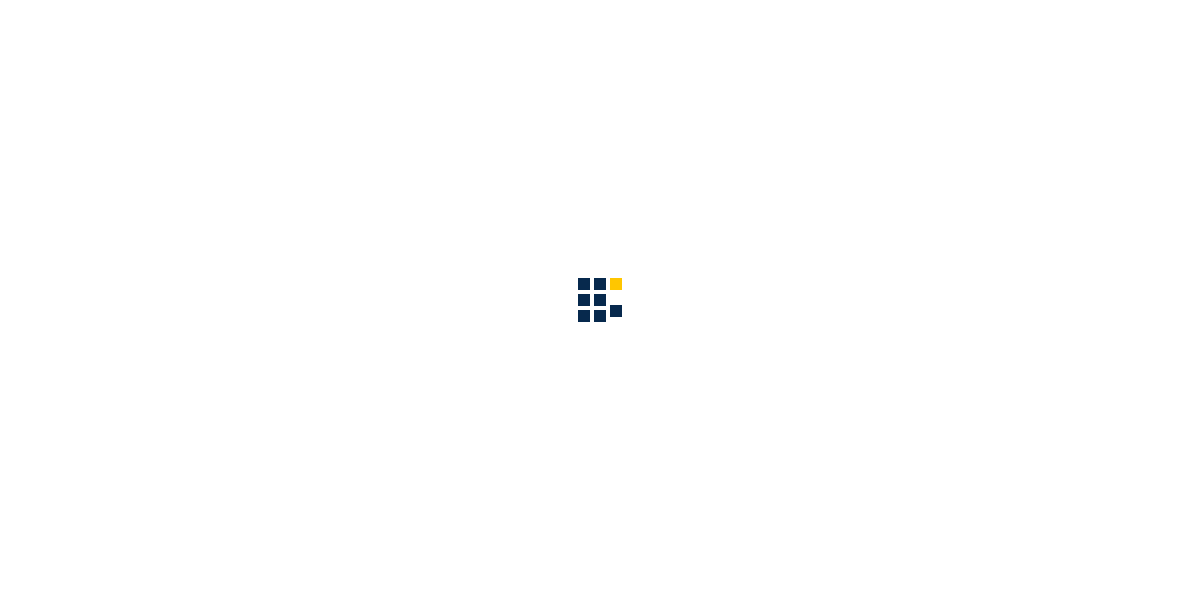

Read text from new window: 'Opening Hours : Monday to Saturay - 8 Am to 5 Pm'
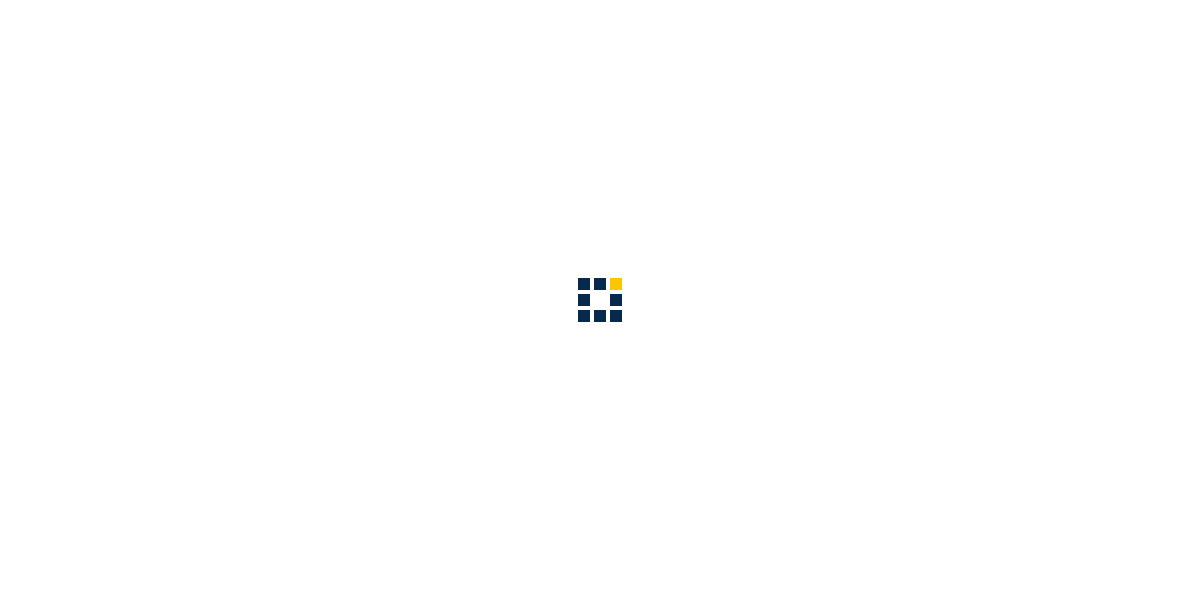

Closed new window
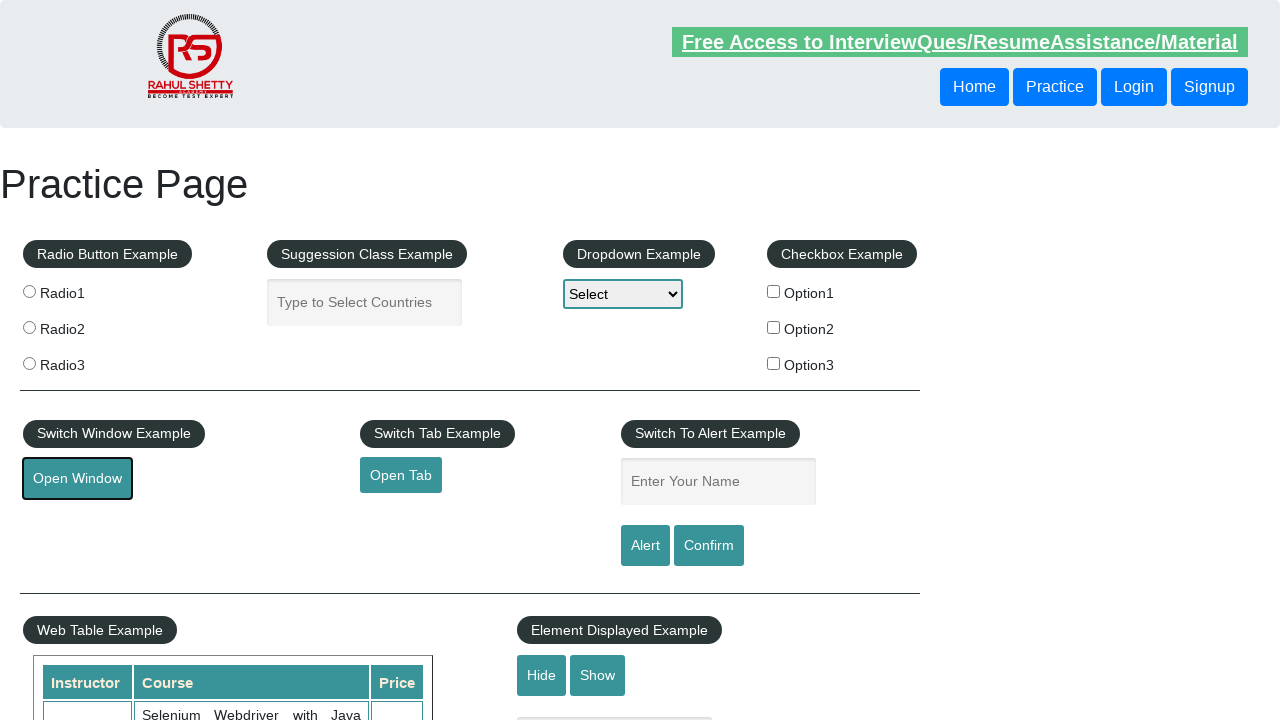

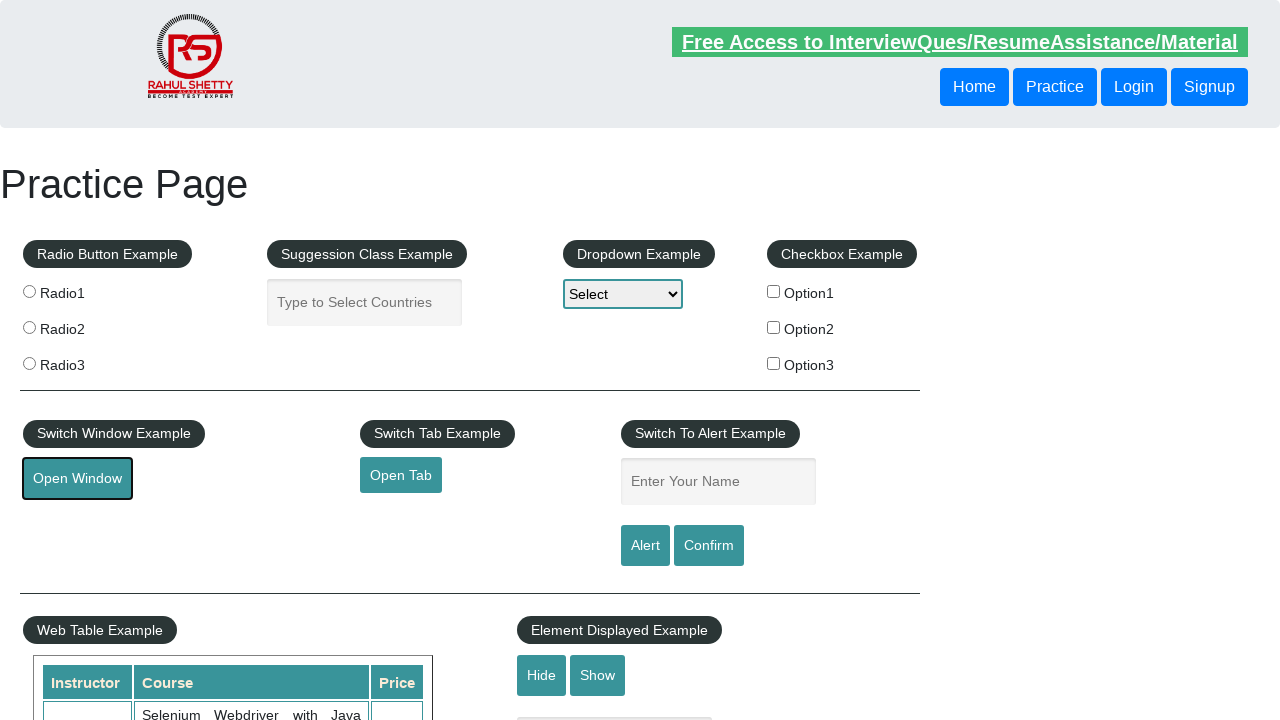